Tests the search functionality on Python.org by entering "pycon" in the search field and submitting the search form

Starting URL: https://www.python.org/

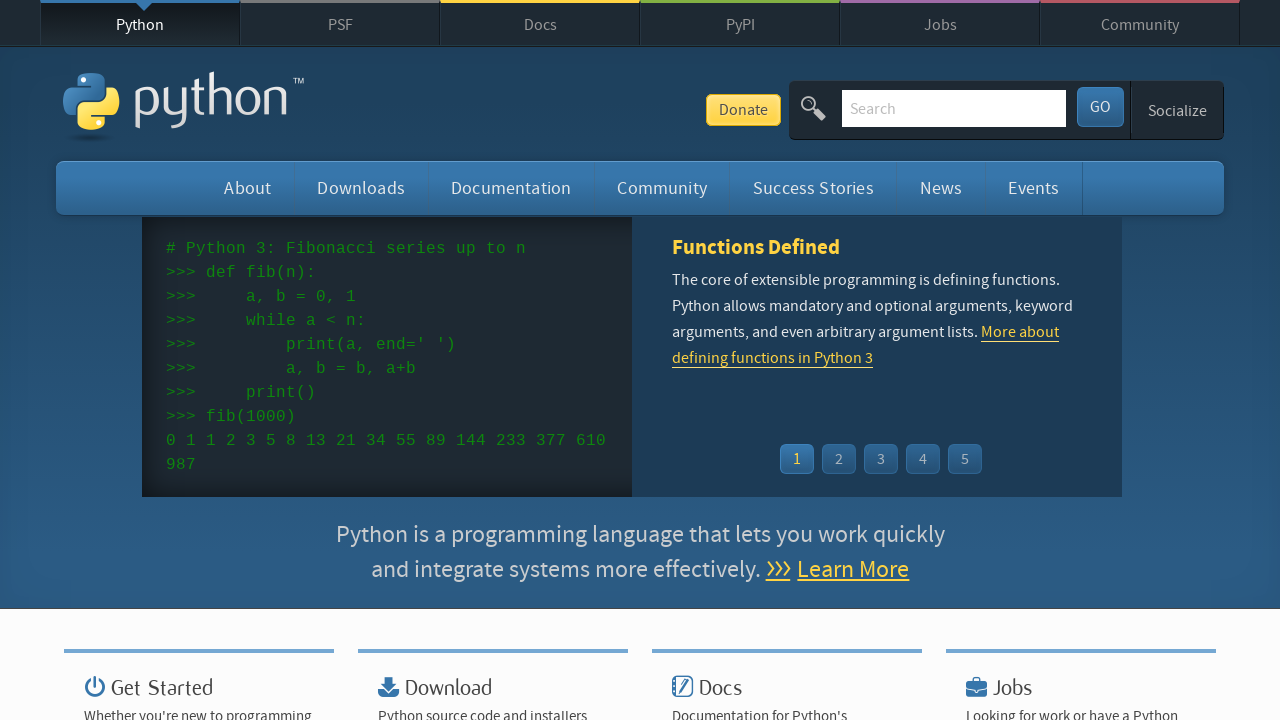

Search field became available
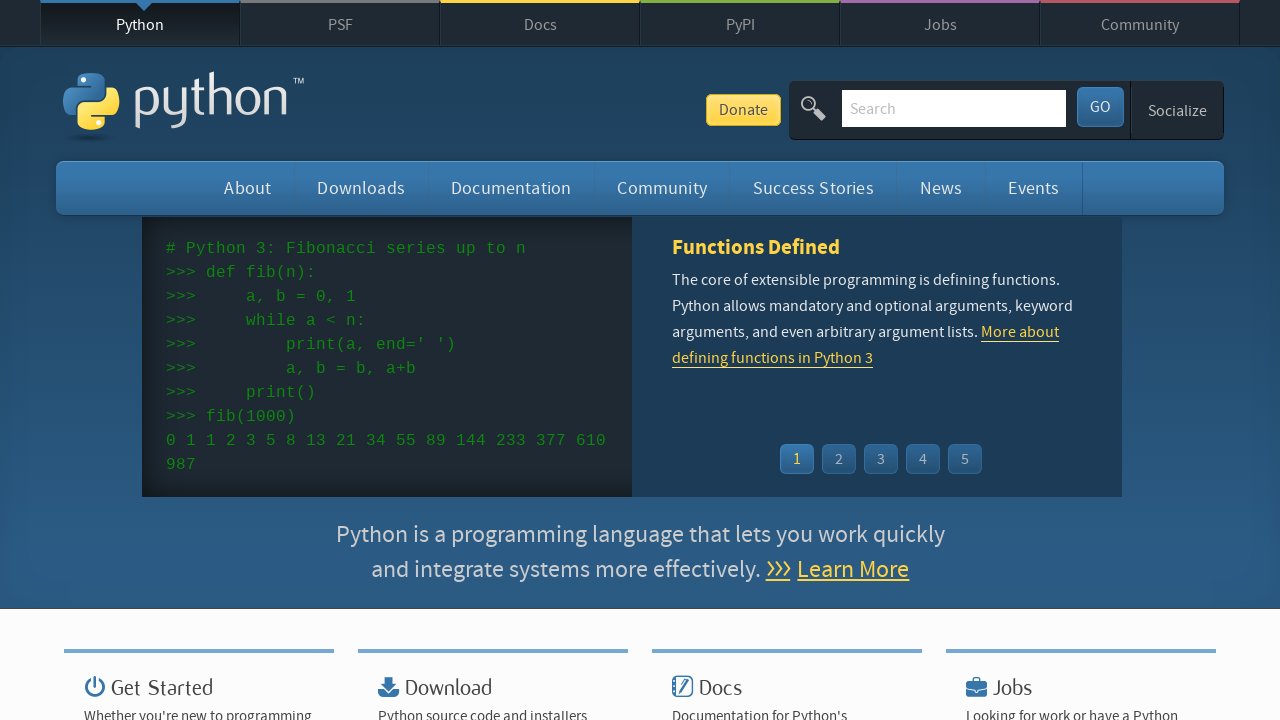

Clicked on search field at (954, 108) on #id-search-field
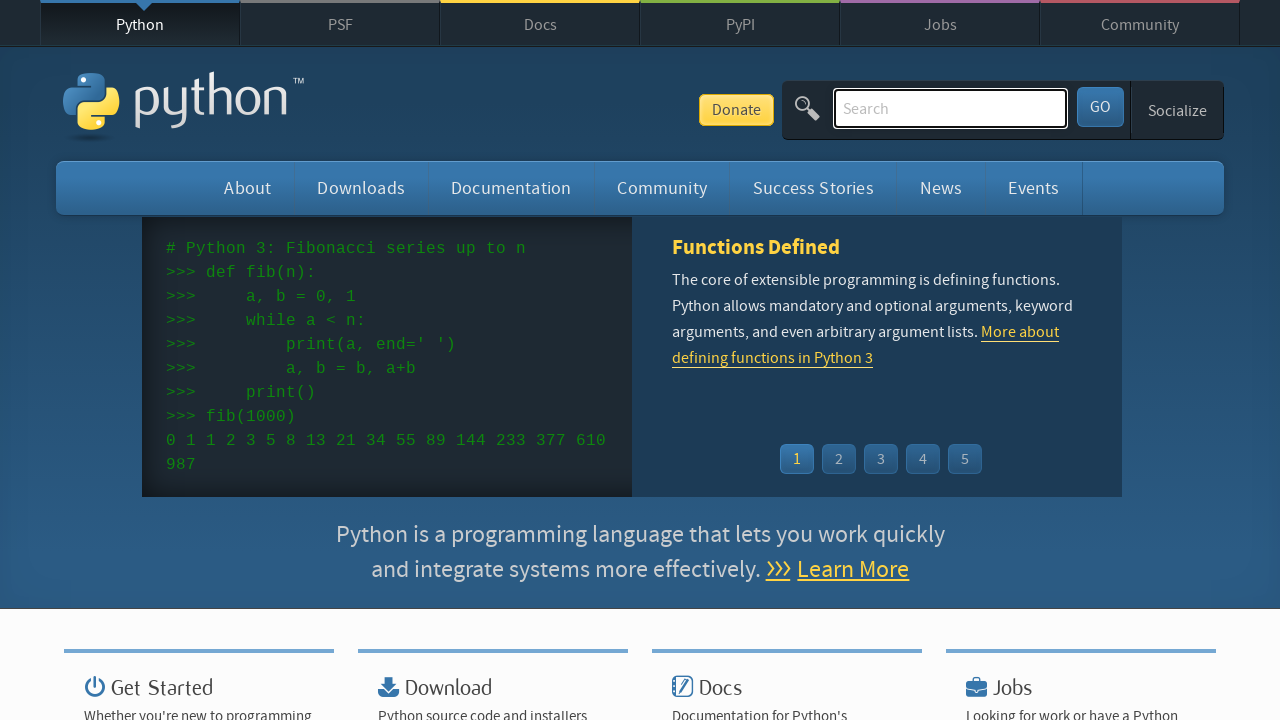

Entered 'pycon' in search field on #id-search-field
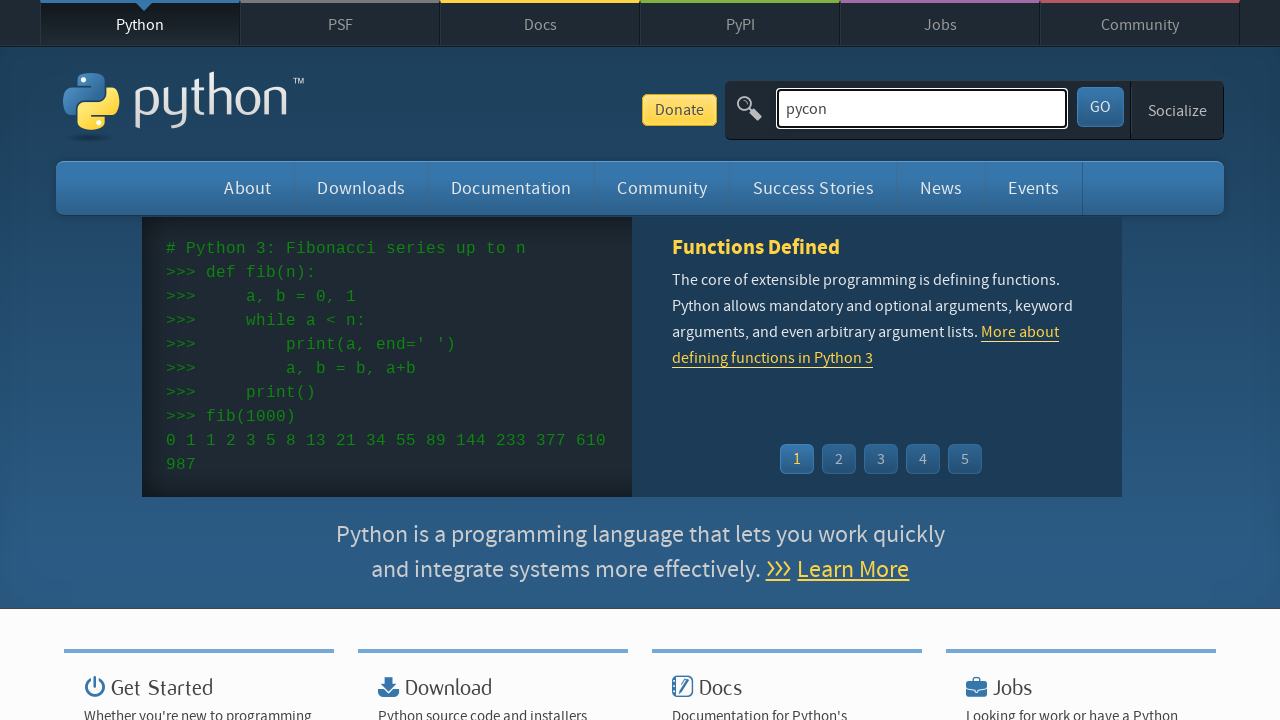

Pressed Enter to submit search form on #id-search-field
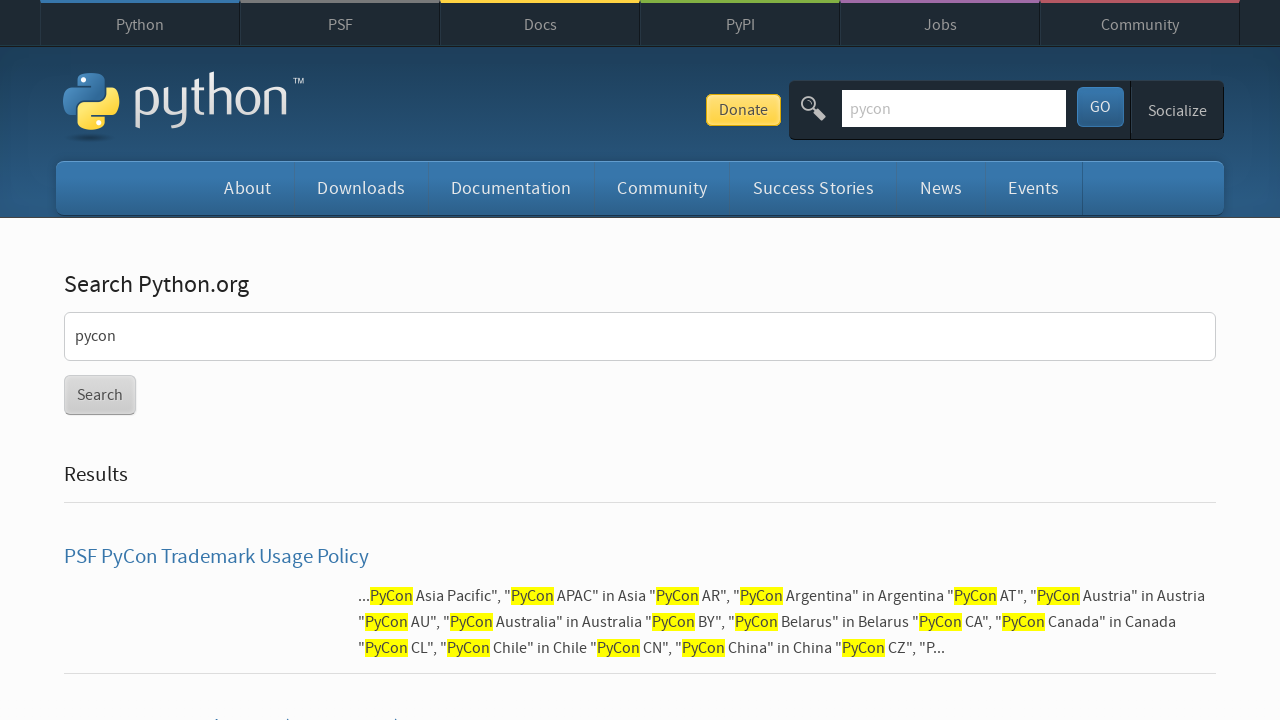

Search results page loaded successfully
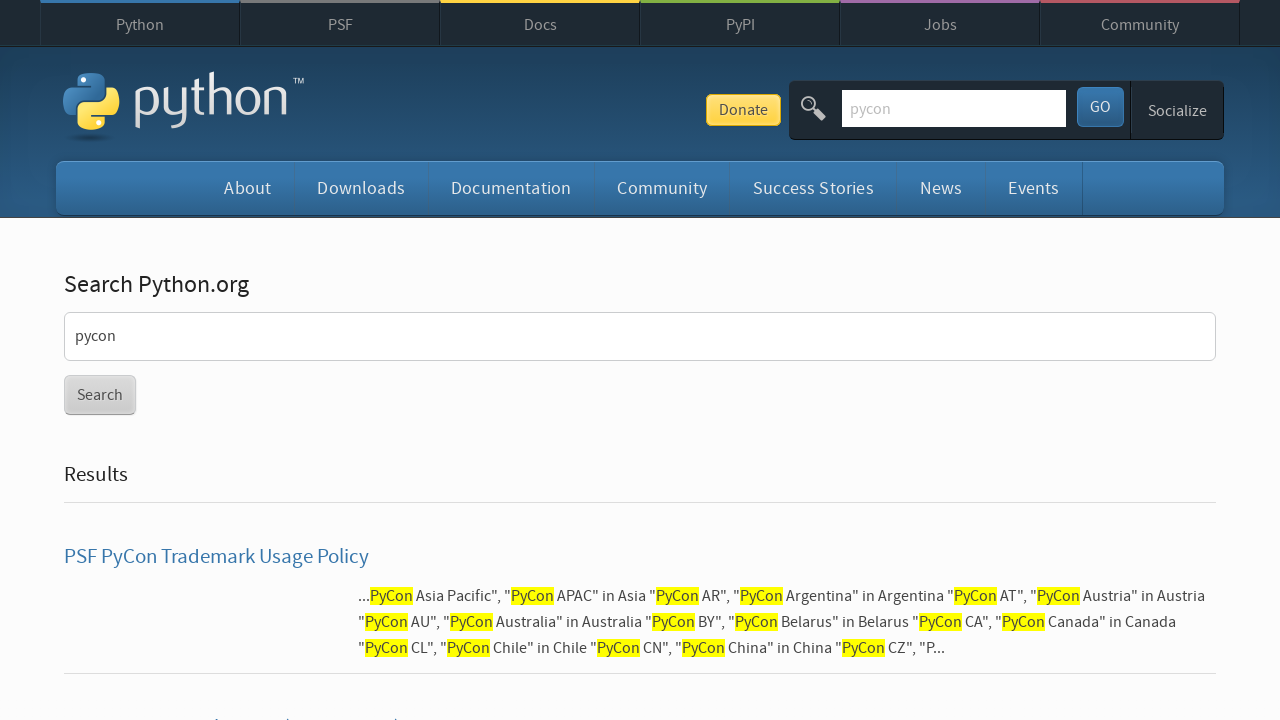

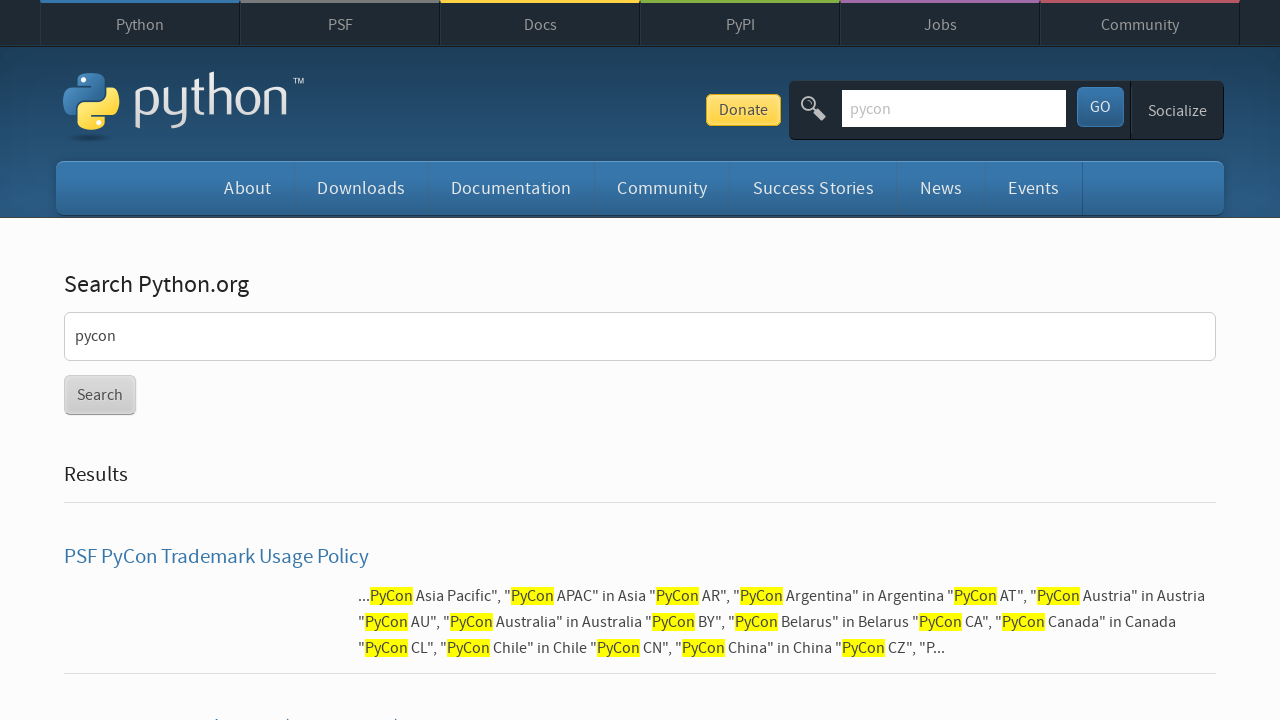